Tests keyboard navigation on the reach goal date selector using arrow keys.

Starting URL: http://qa-assignment.useorigin.com.s3-website-us-east-1.amazonaws.com/

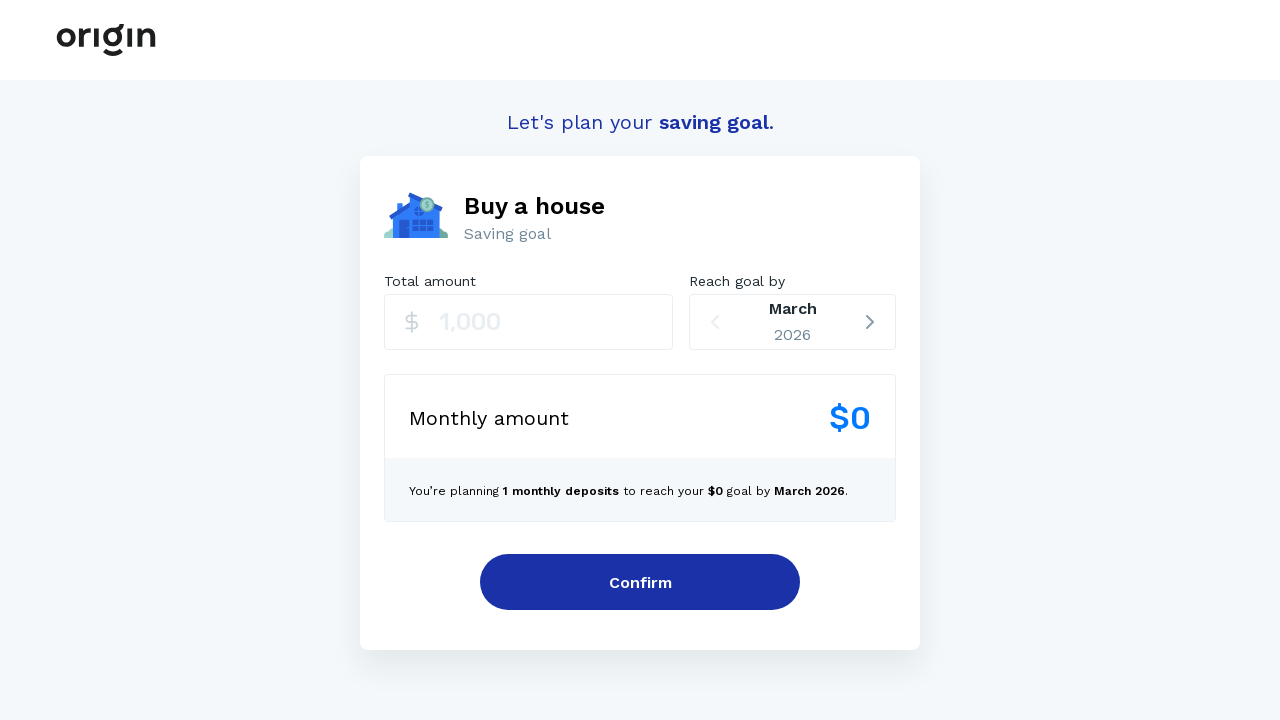

Navigated to the reach goal date selector test page
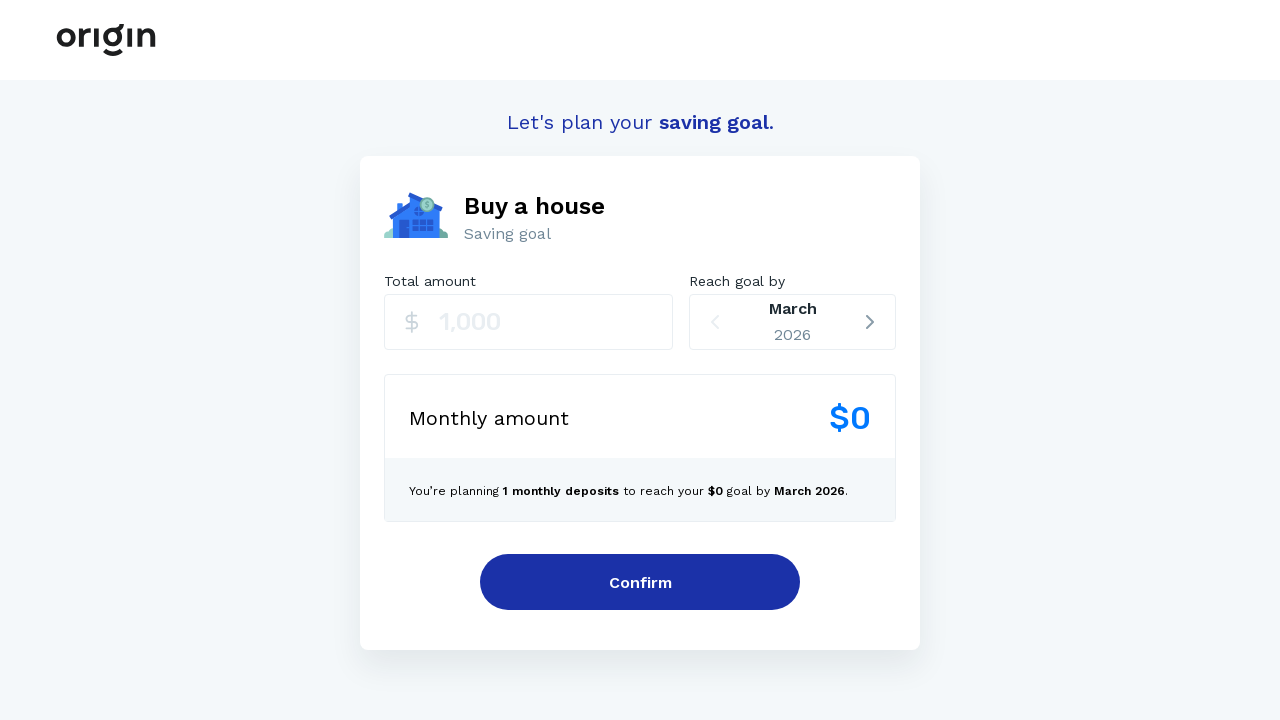

Clicked on the reach goal by date selector at (793, 322) on xpath=//*[@id="root"]/div[2]/div/div[2]/div[2]/div/div
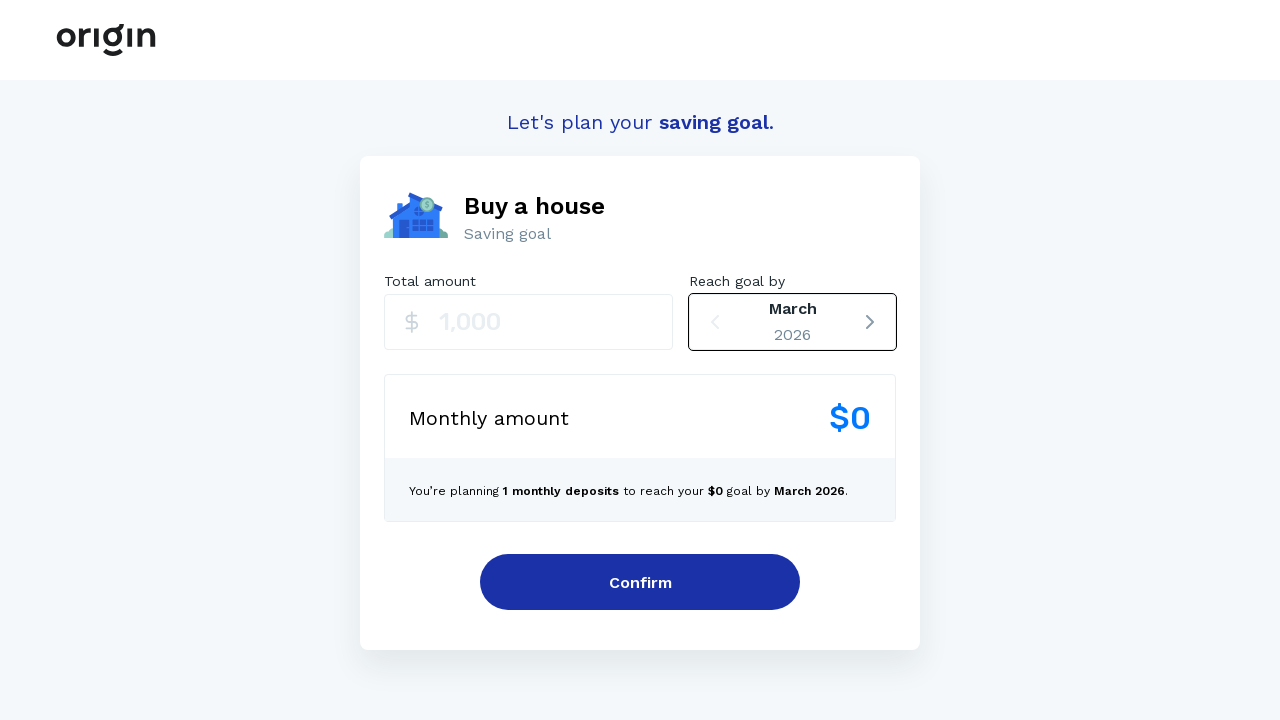

Pressed ArrowRight key (iteration 1 of 5)
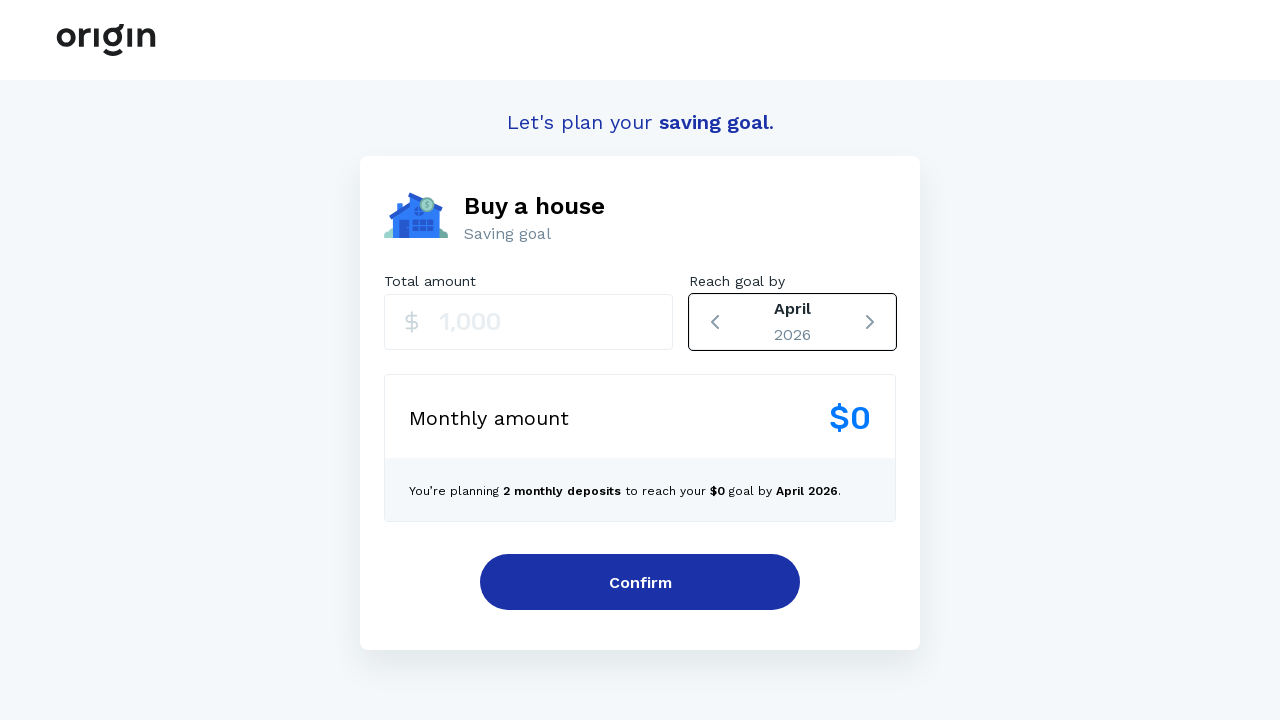

Pressed ArrowRight key (iteration 2 of 5)
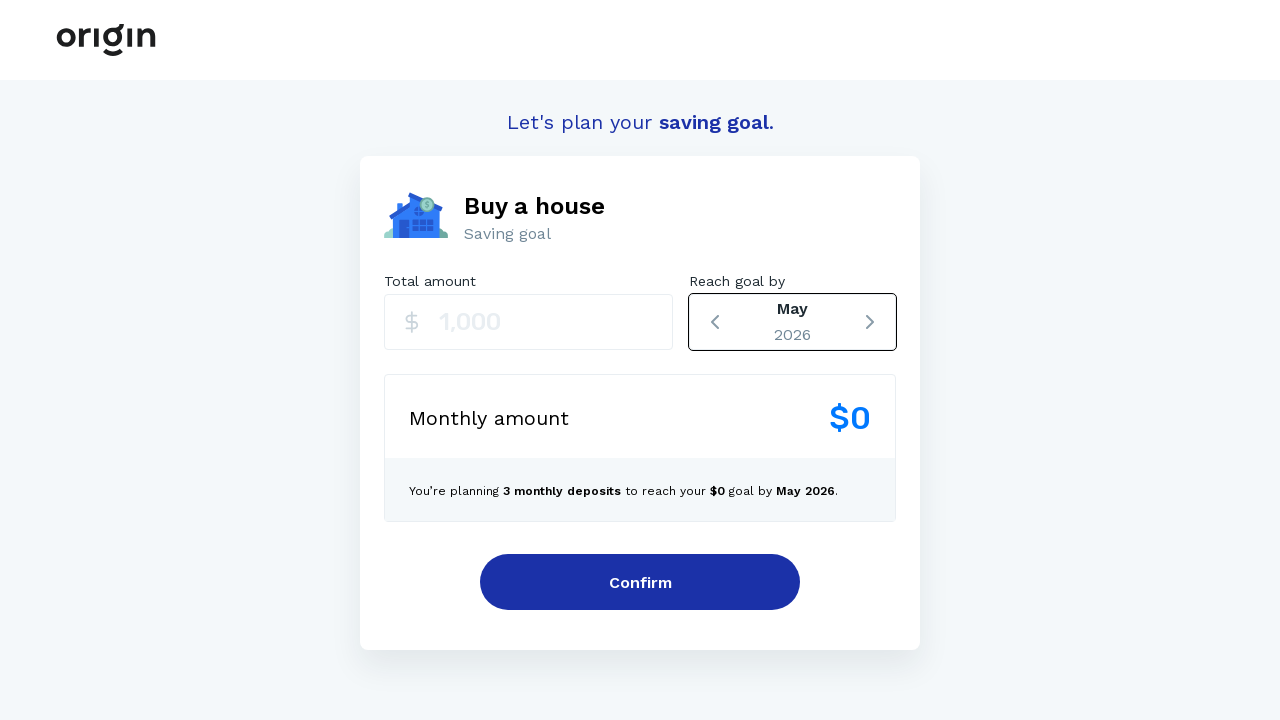

Pressed ArrowRight key (iteration 3 of 5)
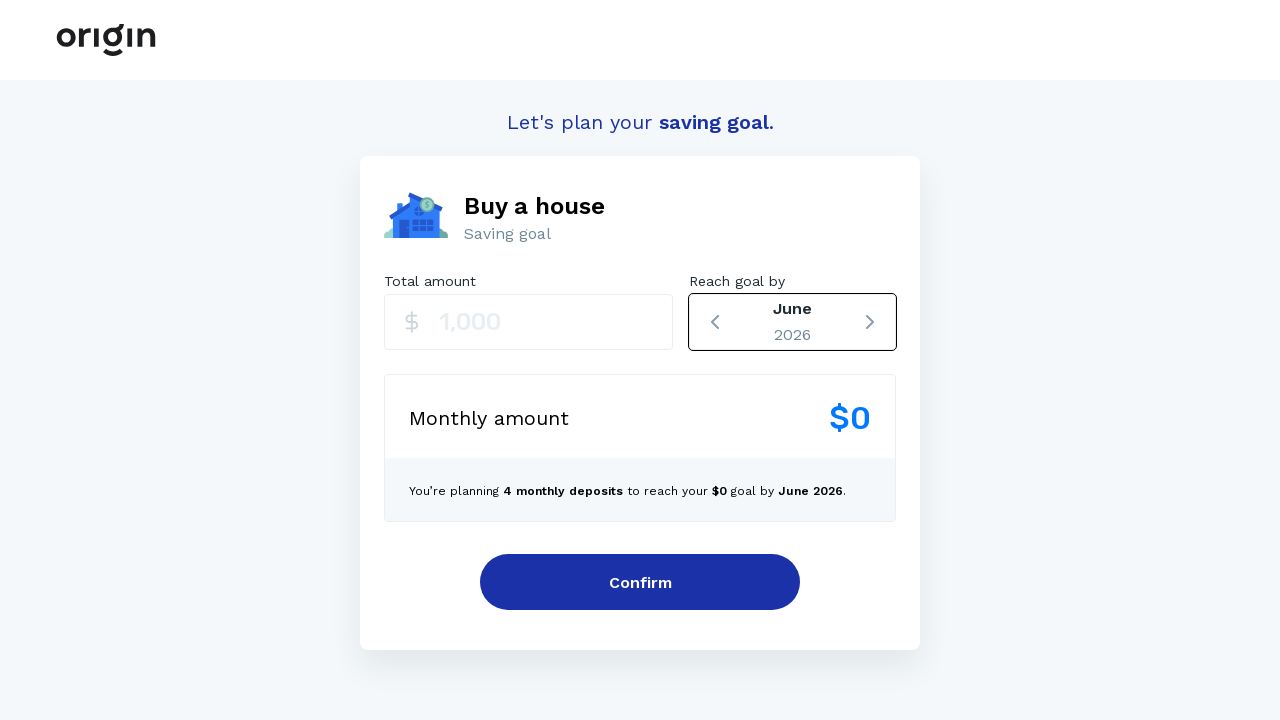

Pressed ArrowRight key (iteration 4 of 5)
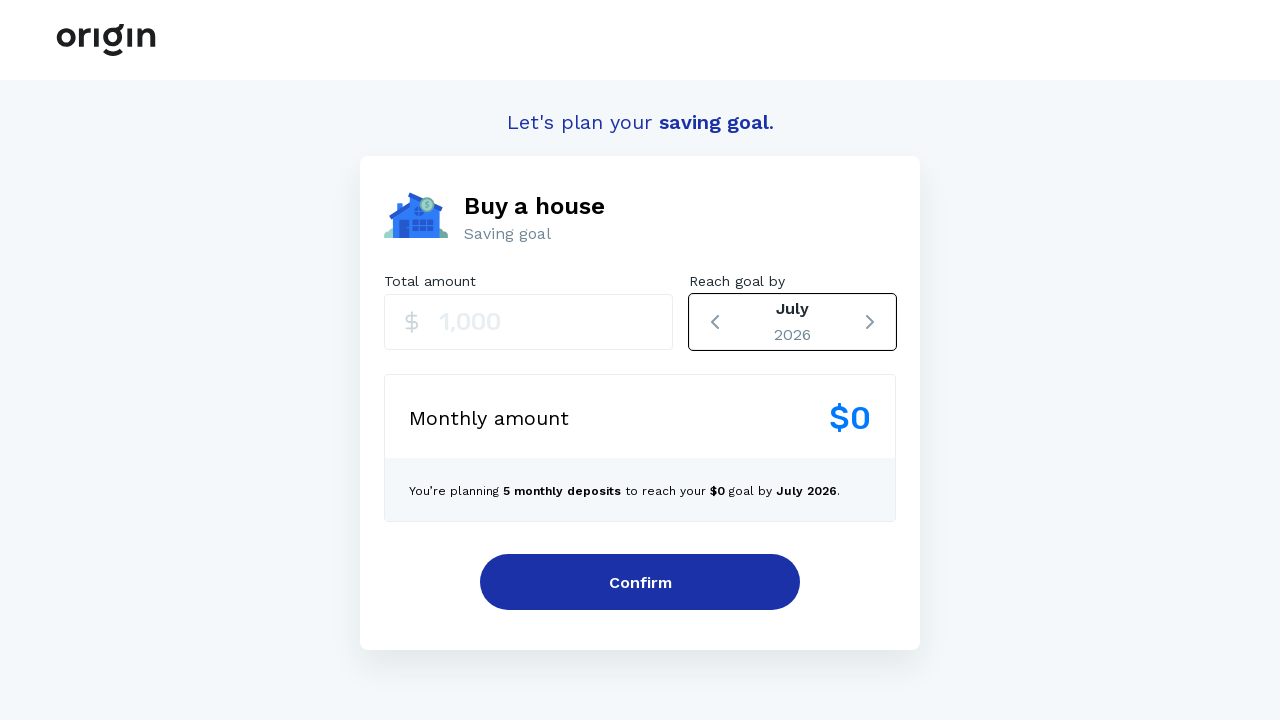

Pressed ArrowRight key (iteration 5 of 5)
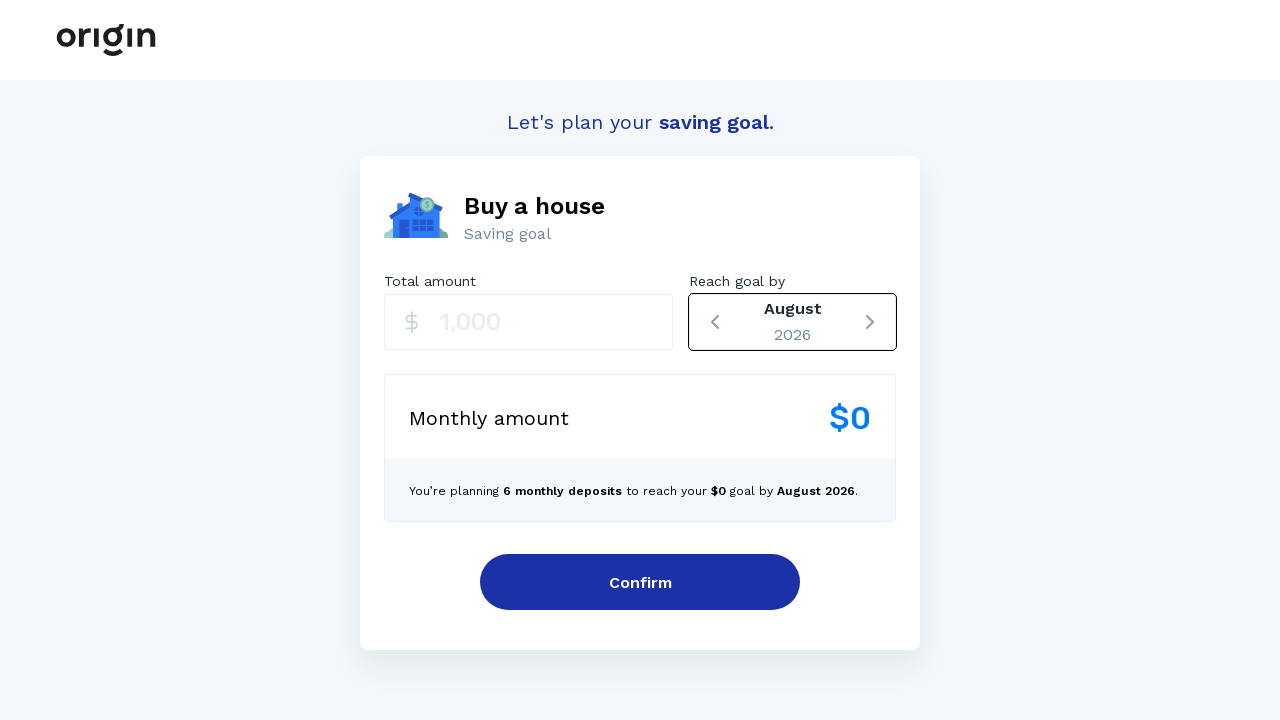

Pressed ArrowLeft key (iteration 1 of 5)
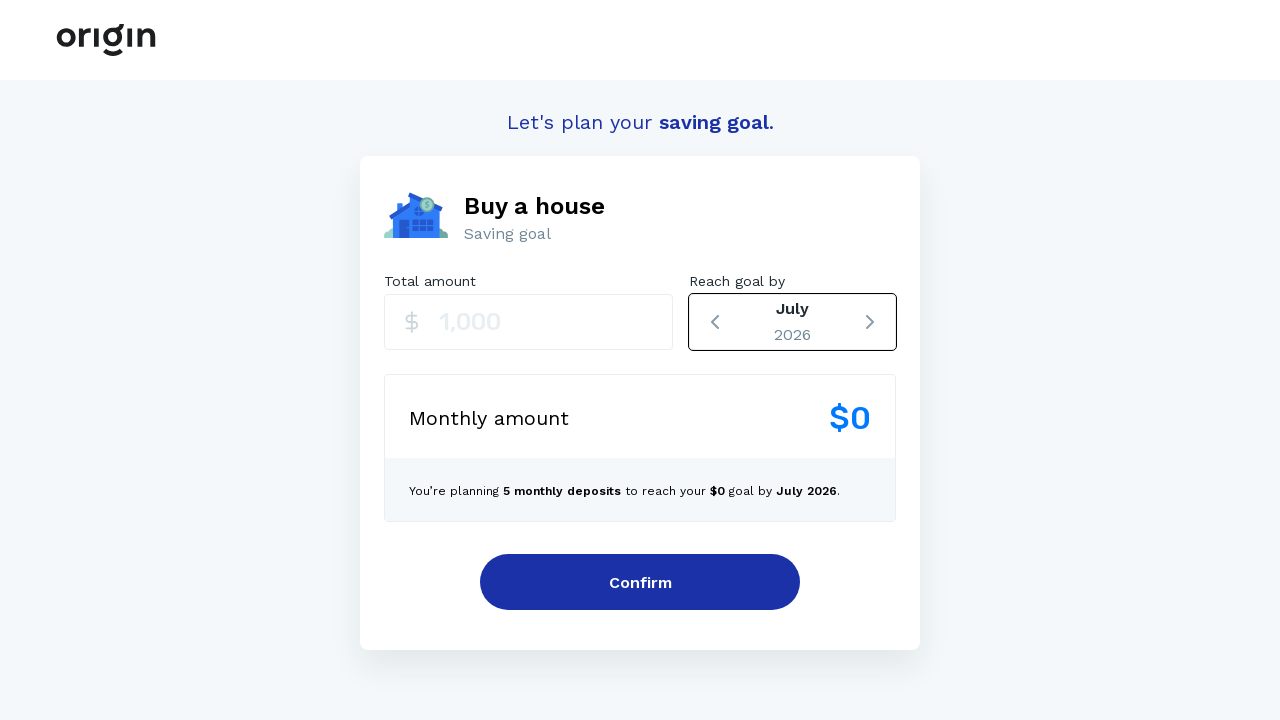

Pressed ArrowLeft key (iteration 2 of 5)
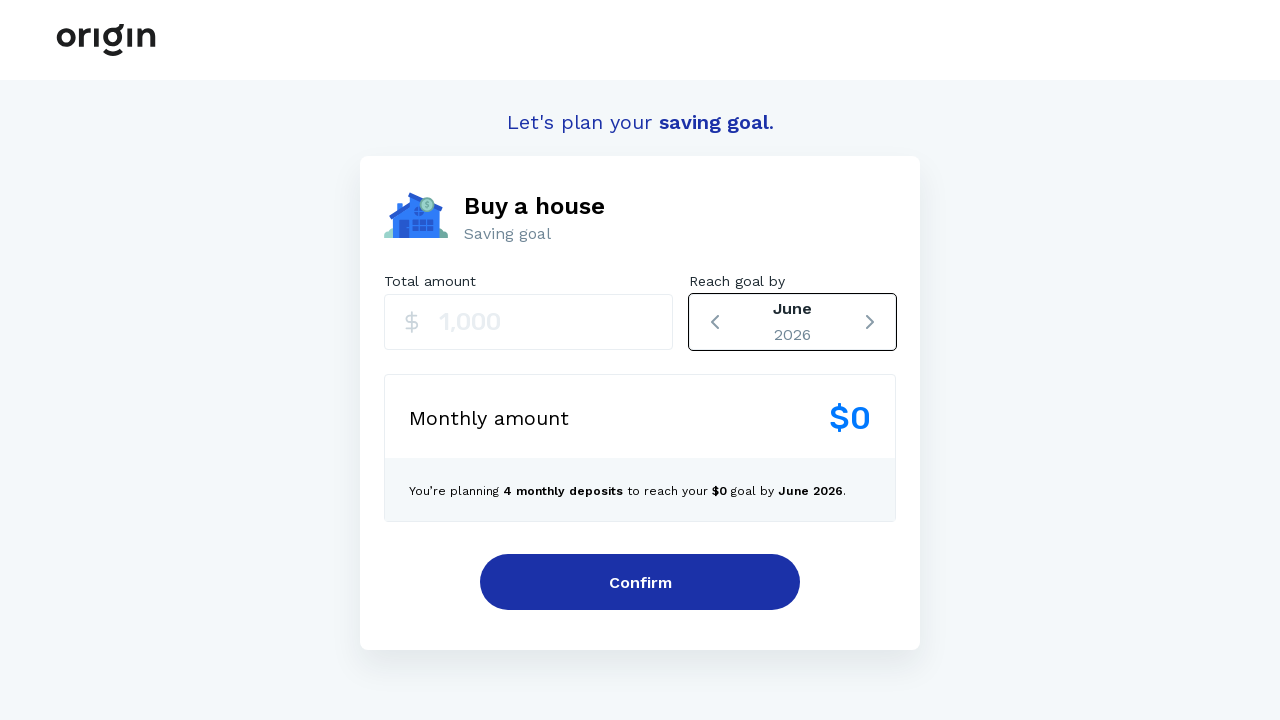

Pressed ArrowLeft key (iteration 3 of 5)
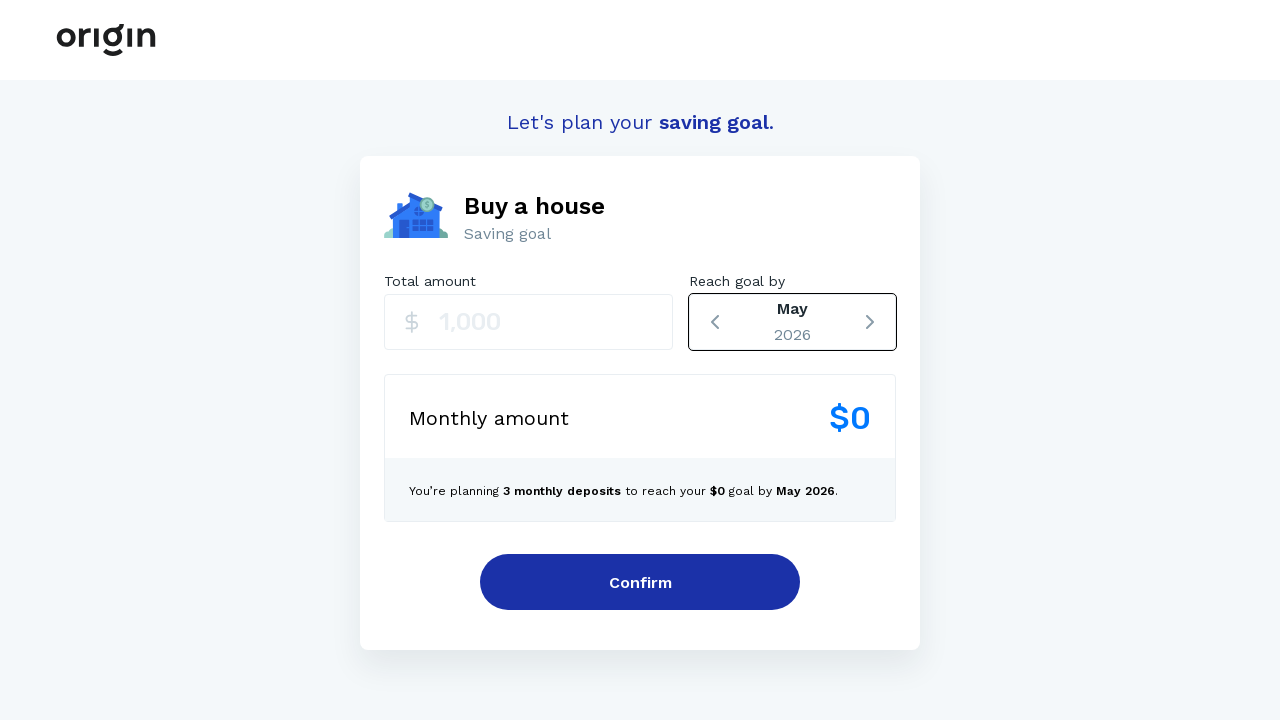

Pressed ArrowLeft key (iteration 4 of 5)
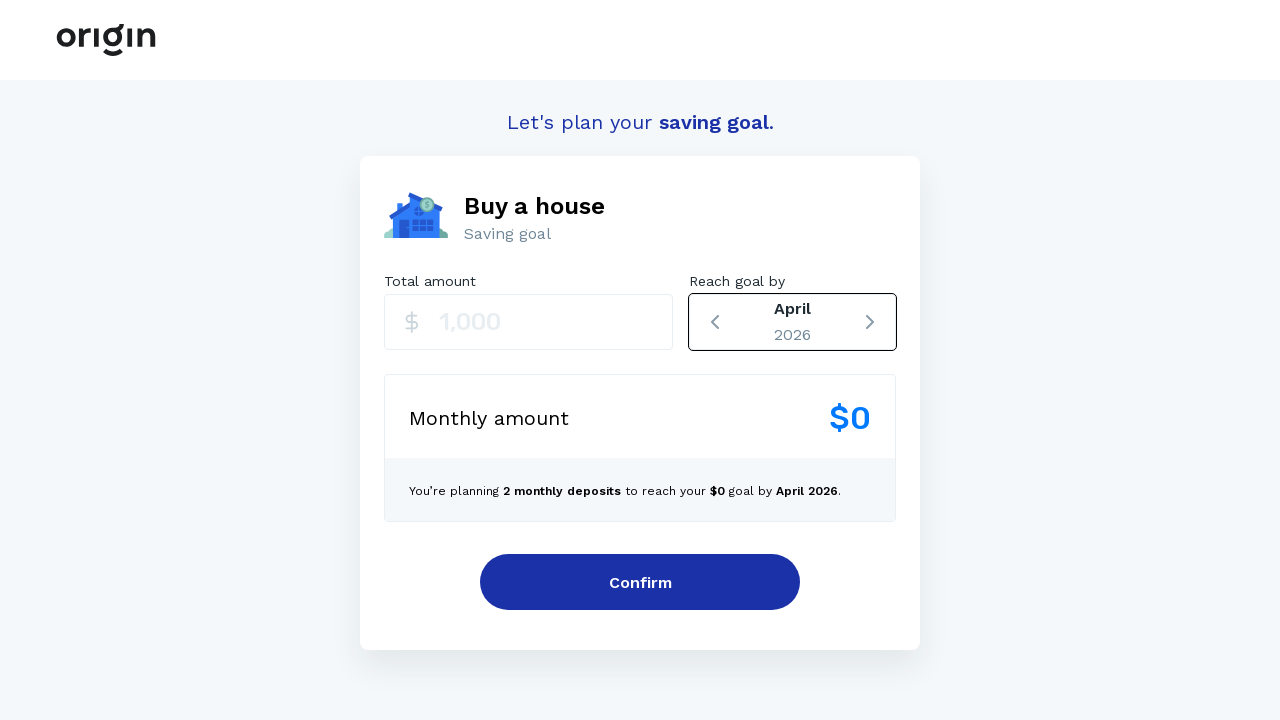

Pressed ArrowLeft key (iteration 5 of 5)
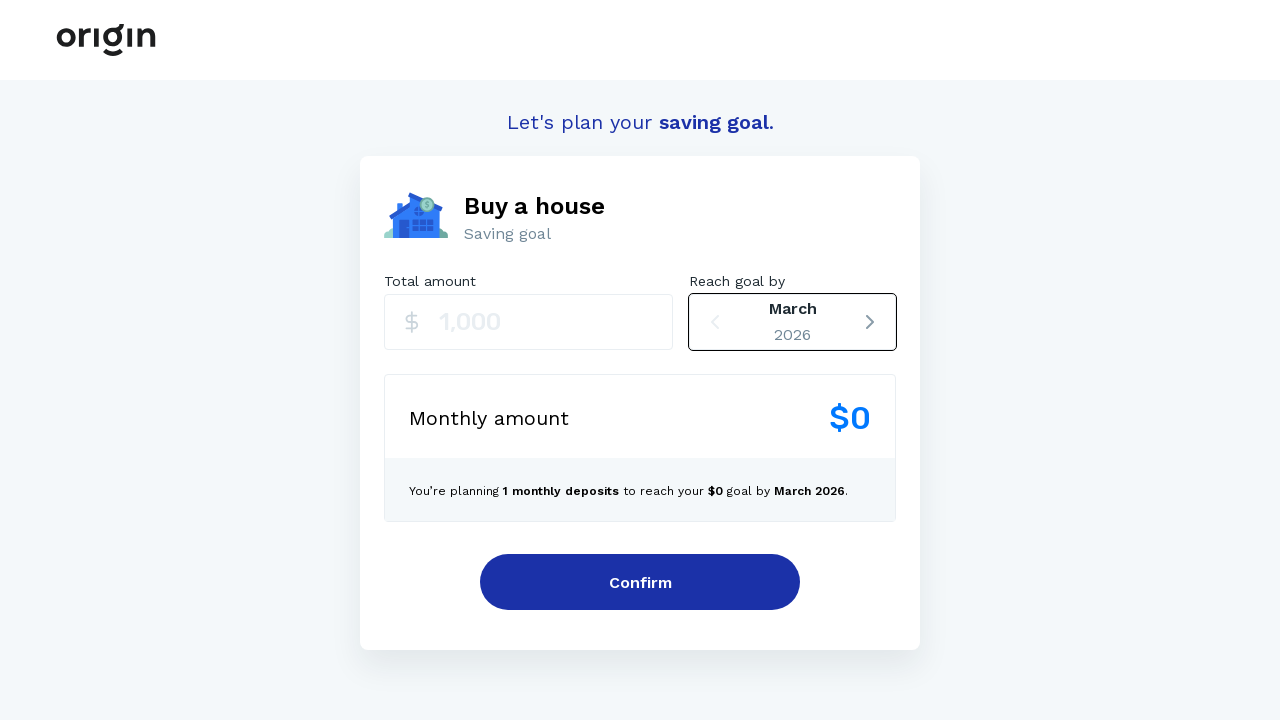

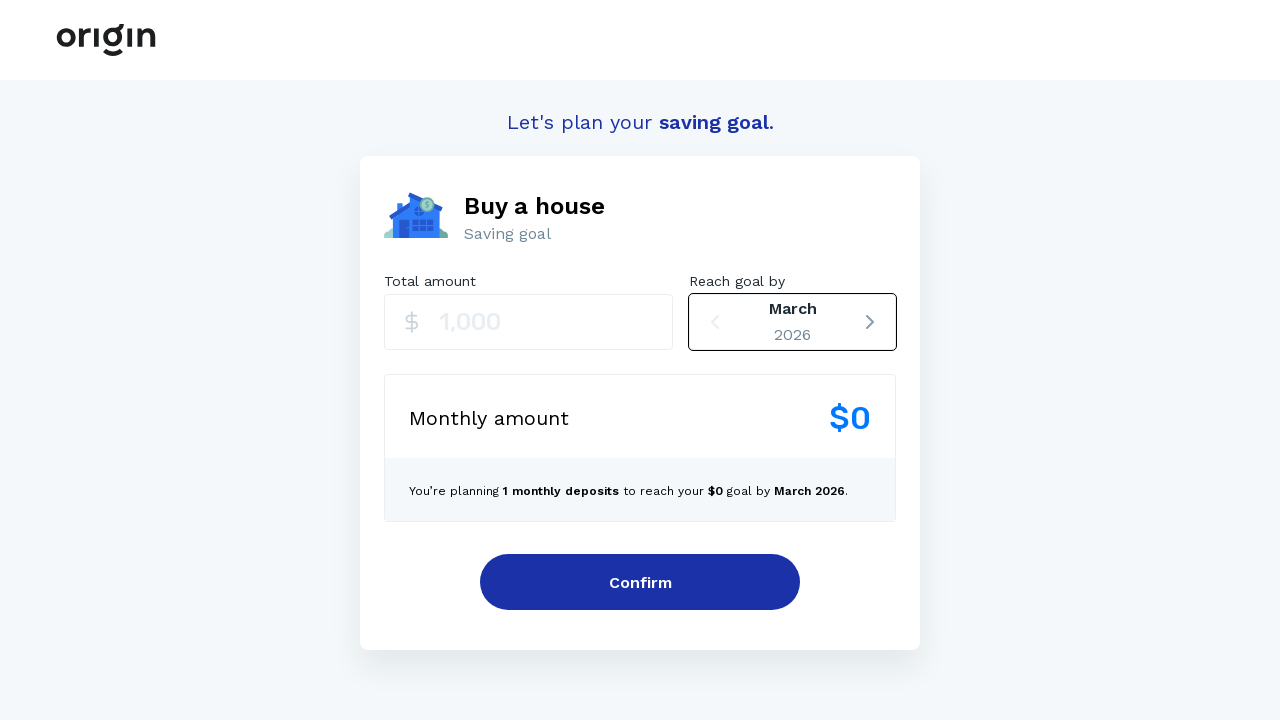